Tests drag and drop functionality by dragging element A to element B's position and verifying the elements swap positions.

Starting URL: http://the-internet.herokuapp.com/drag_and_drop

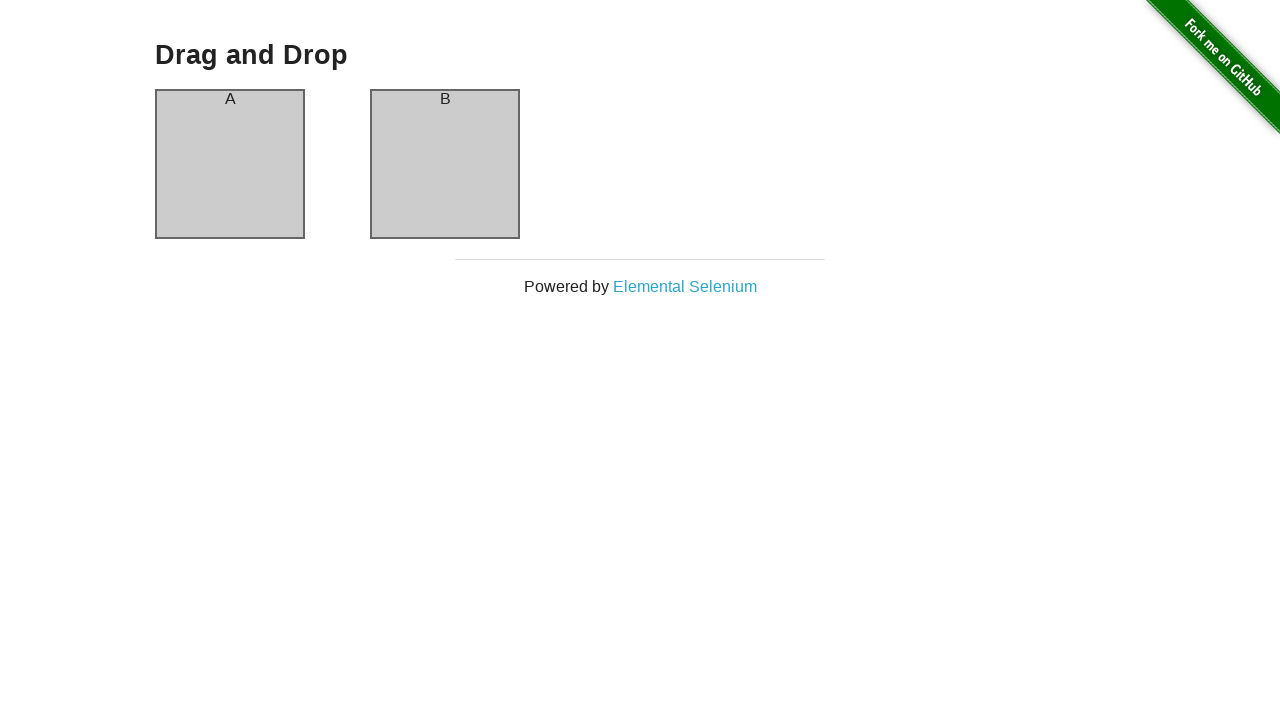

Located source element (column A)
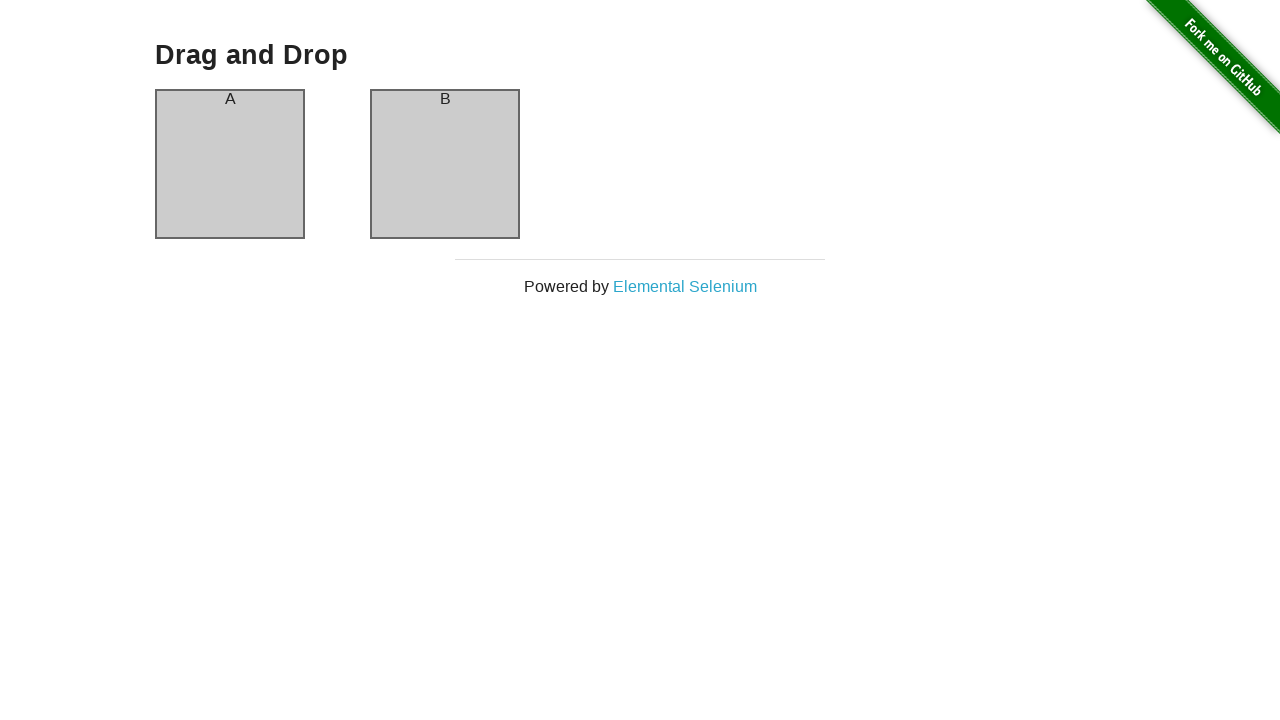

Located target element (column B)
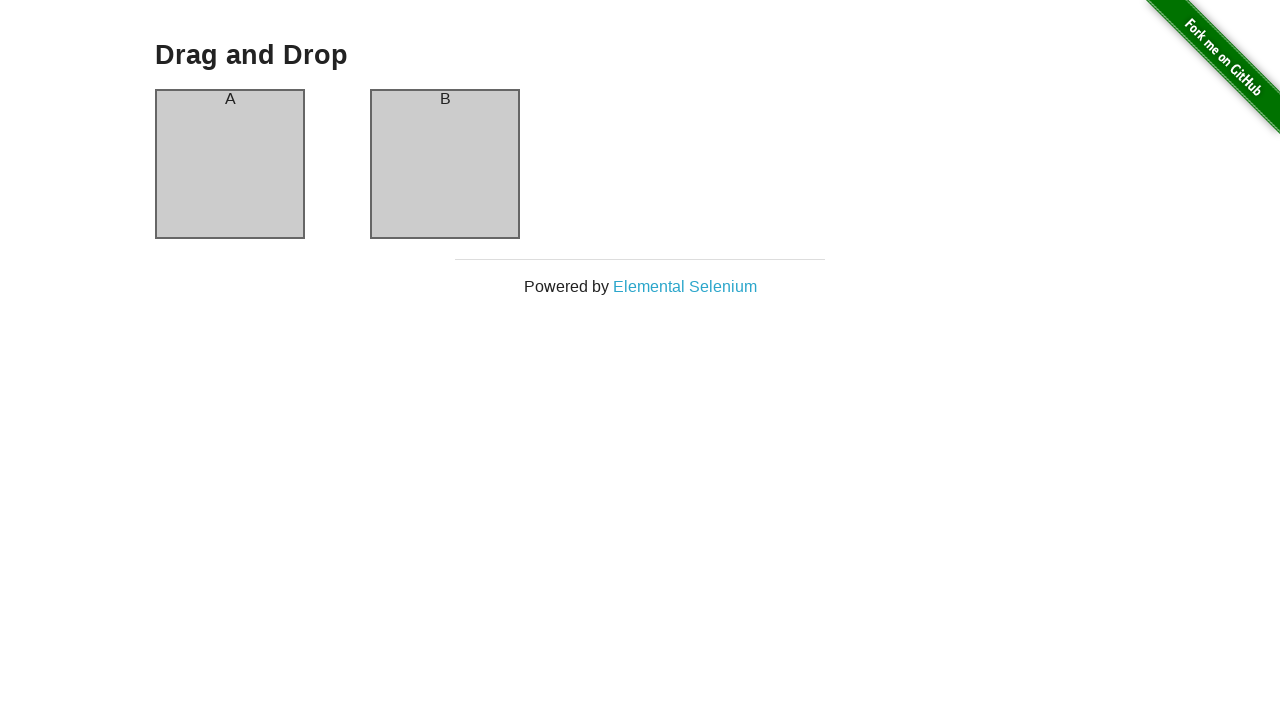

Dragged element A to element B's position at (445, 164)
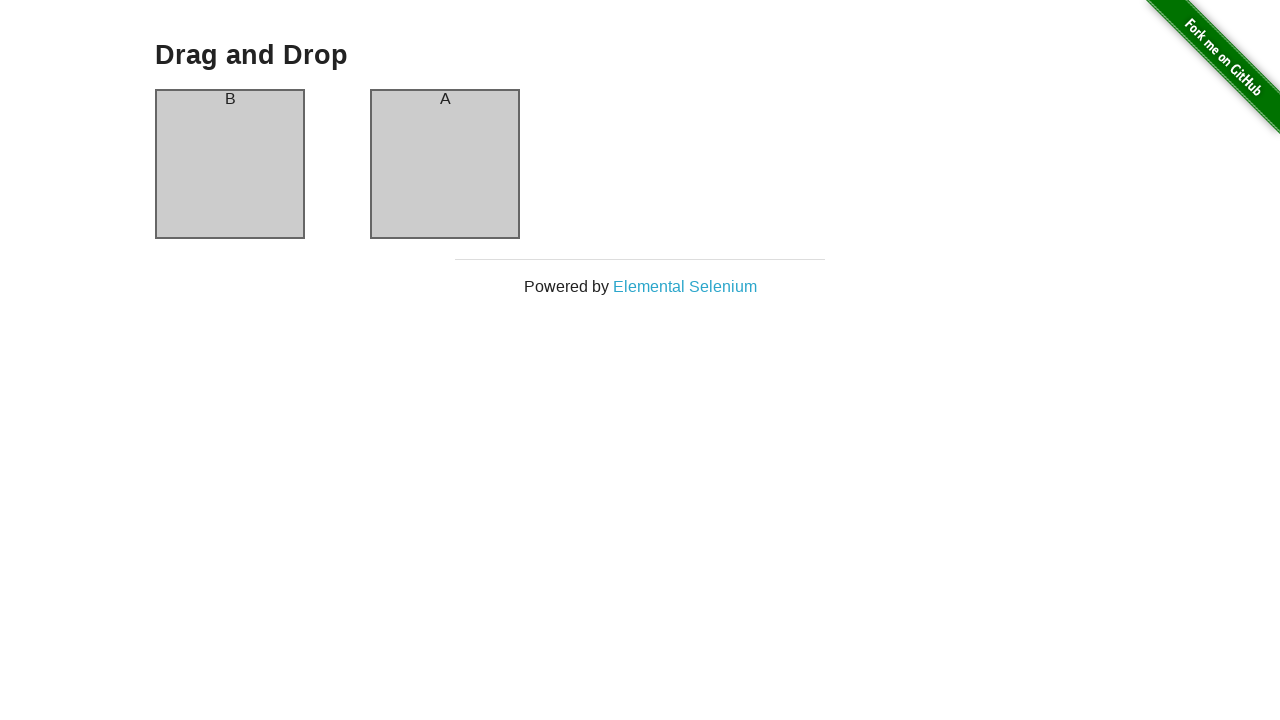

Verified elements have swapped positions - column A now contains 'B'
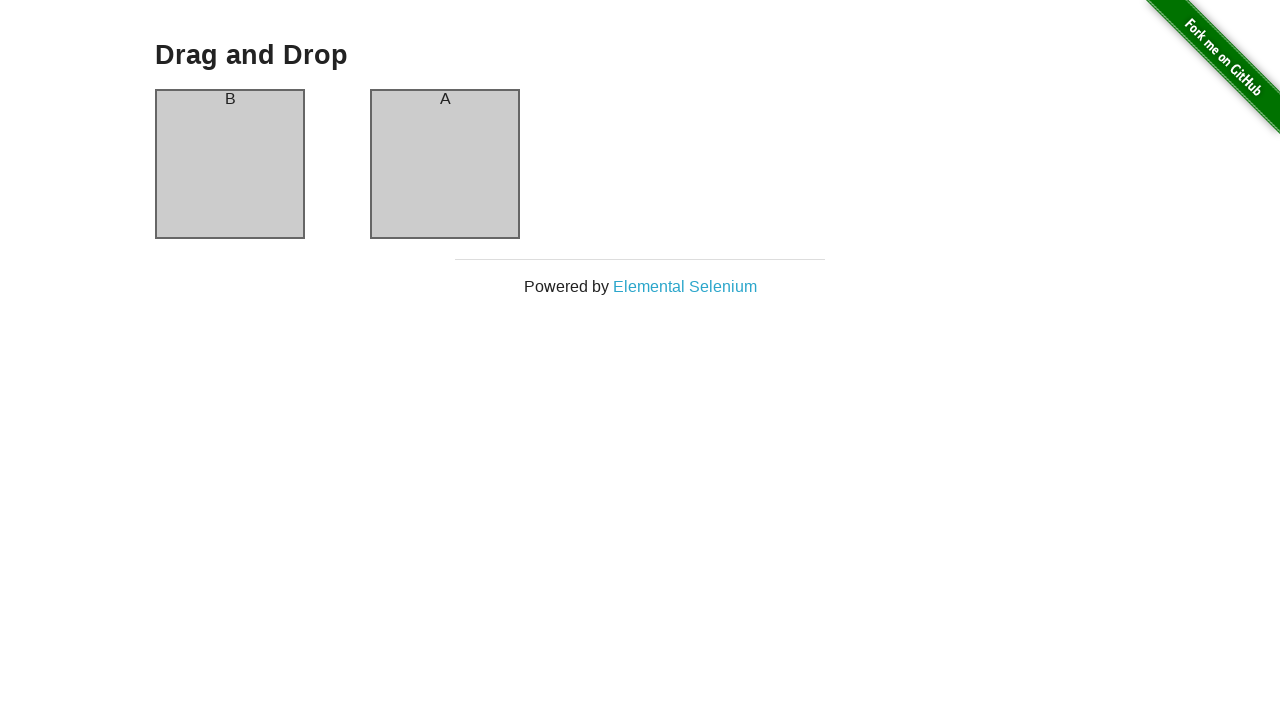

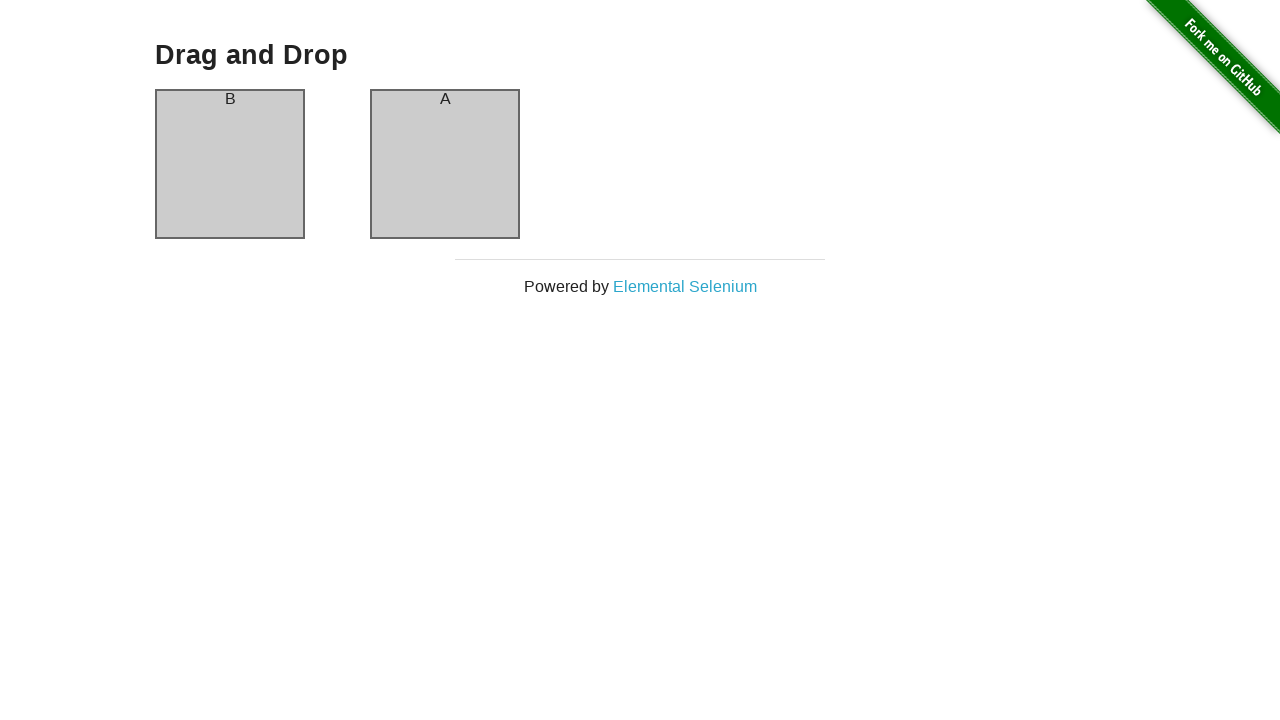